Tests the info button on the Formy buttons page by navigating to the buttons section and clicking the info button

Starting URL: http://formy-project.herokuapp.com

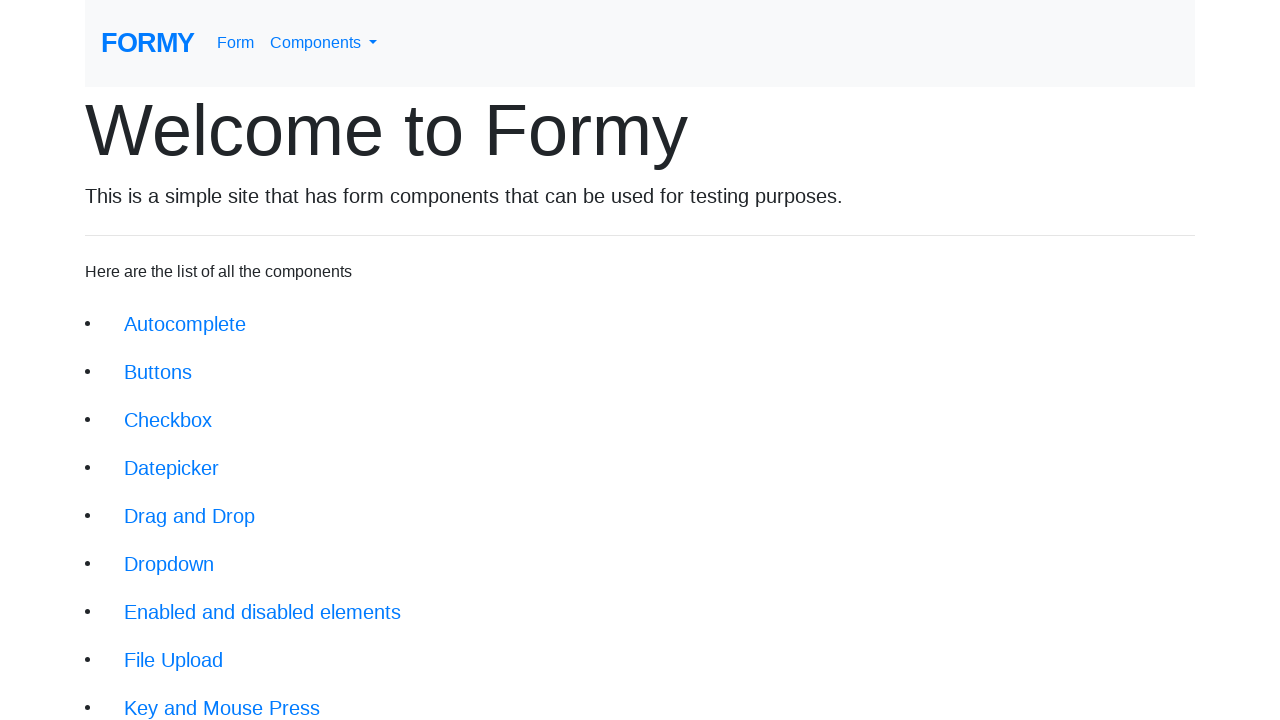

Clicked on the Buttons link to navigate to buttons page at (158, 372) on xpath=/html/body/div/div/li[2]/a
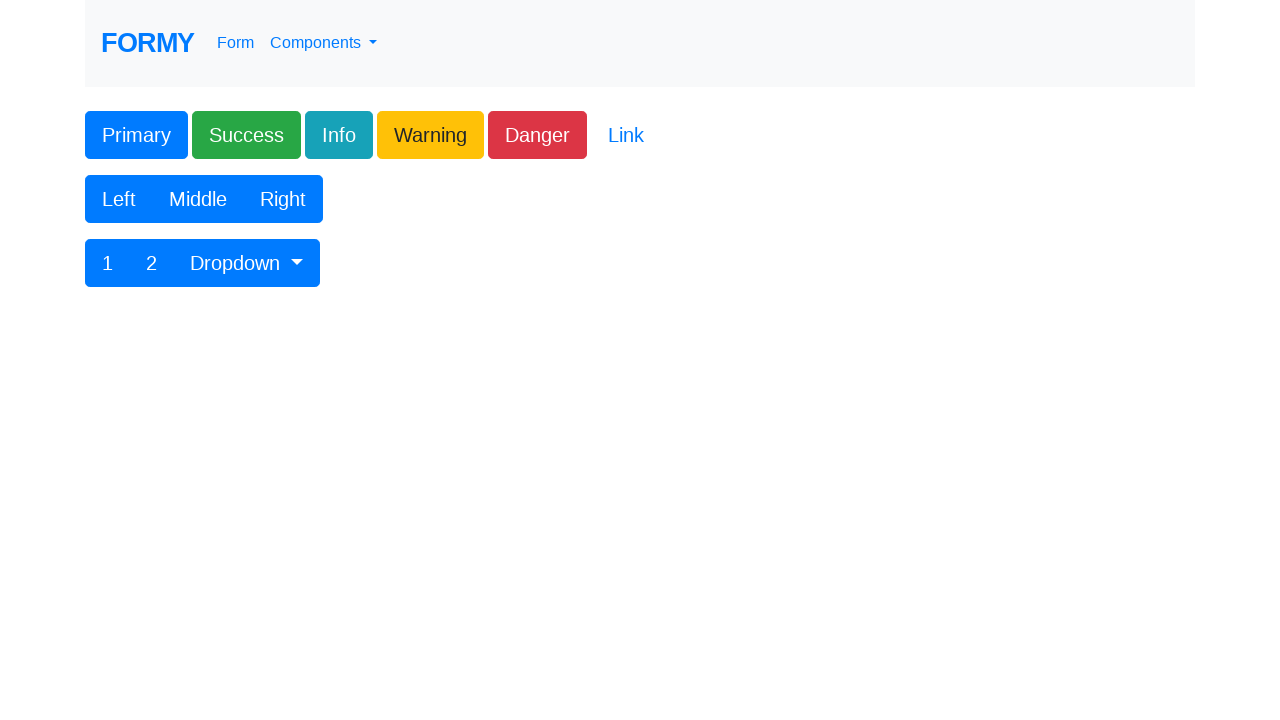

Waited for info button to be present on the page
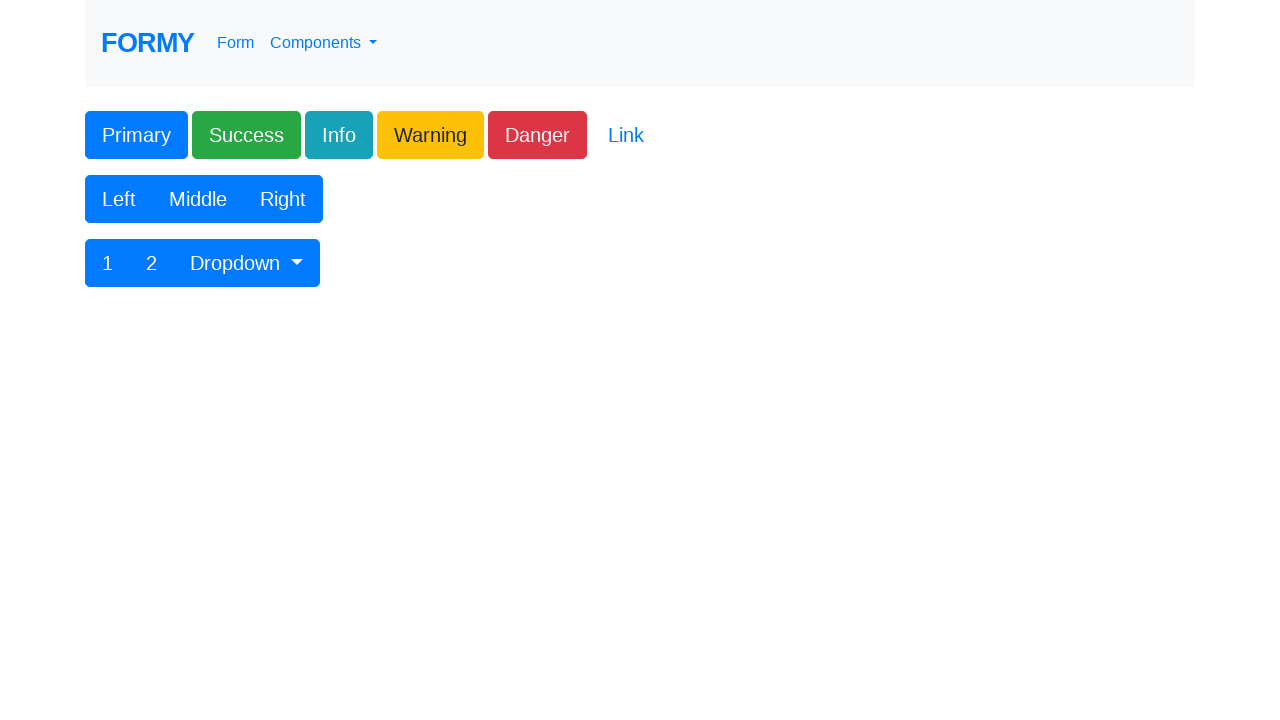

Clicked the info button at (339, 135) on xpath=/html/body/div/form/div[1]/div/div/button[3]
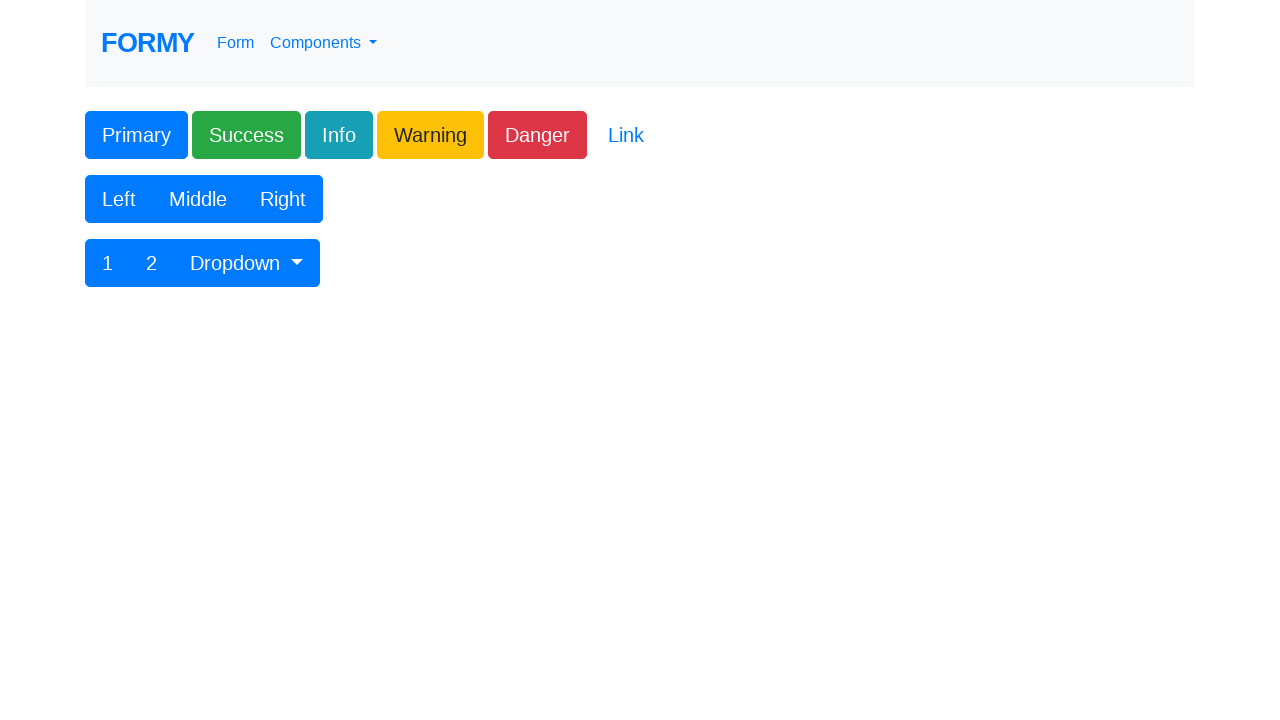

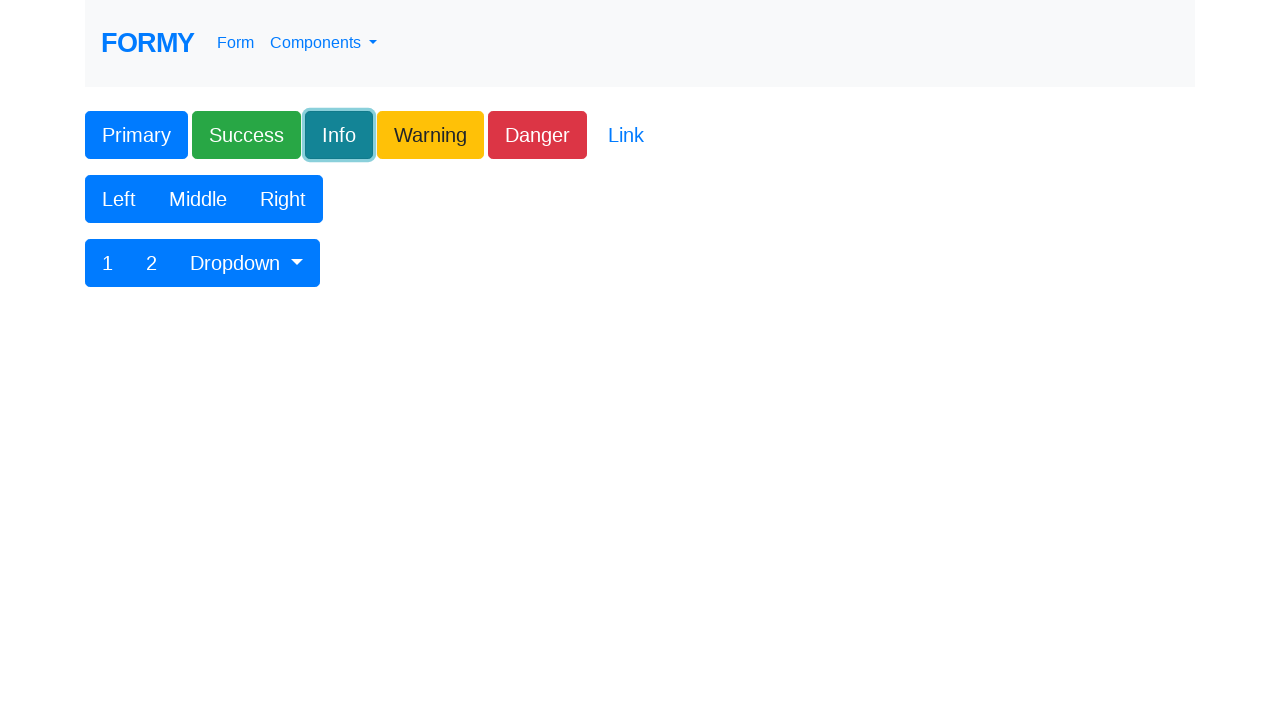